Tests login form validation by clicking the login button with empty username and password fields, verifying the error message is displayed

Starting URL: https://www.saucedemo.com/

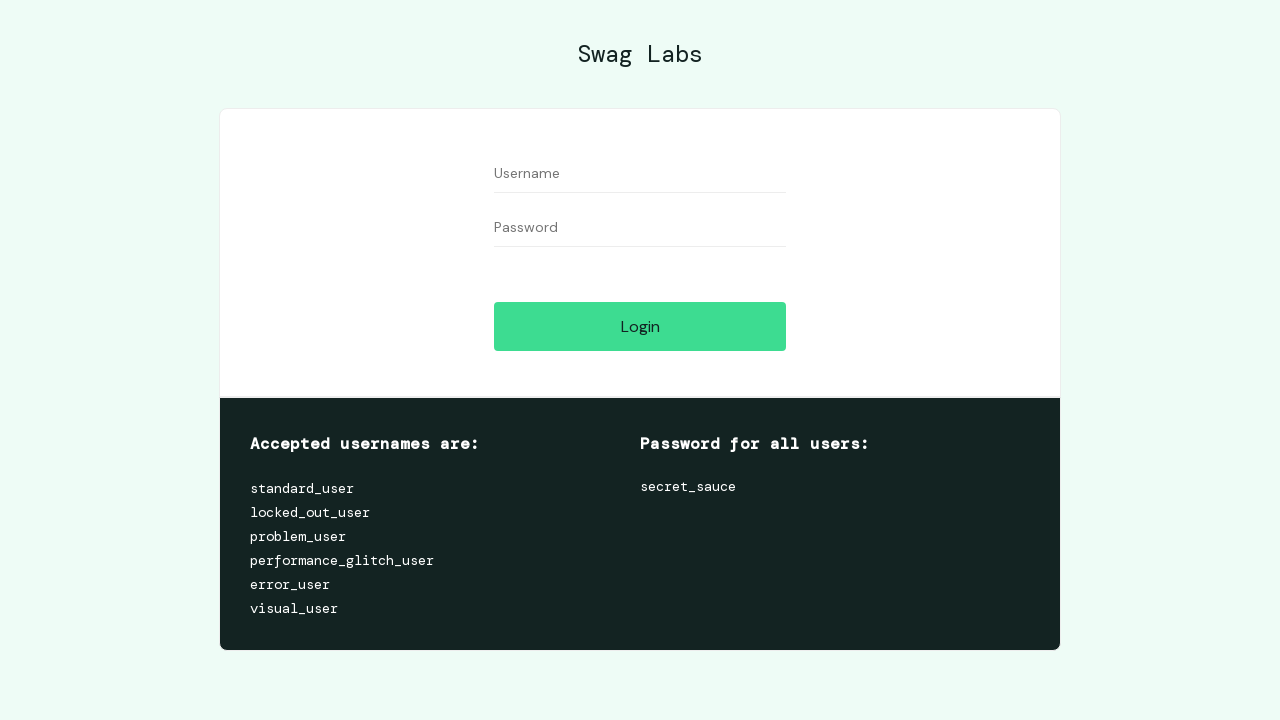

Login button is present and ready
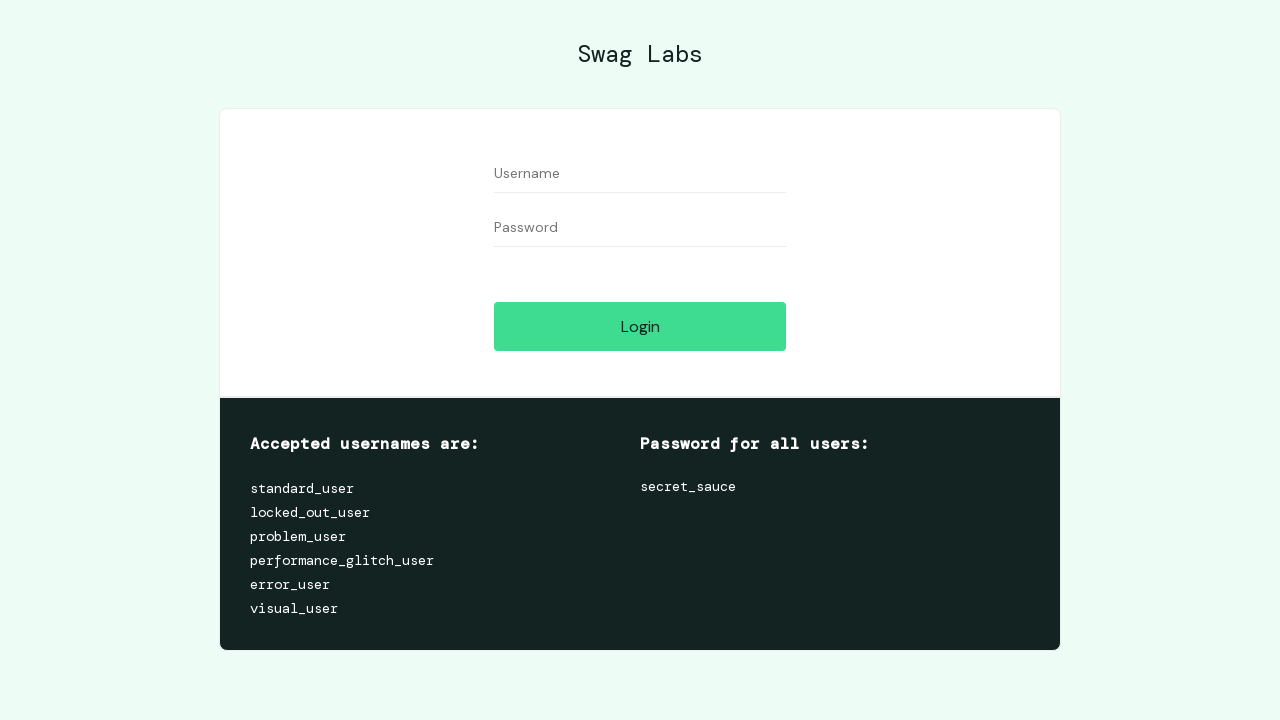

Clicked login button with empty username and password fields at (640, 326) on #login-button
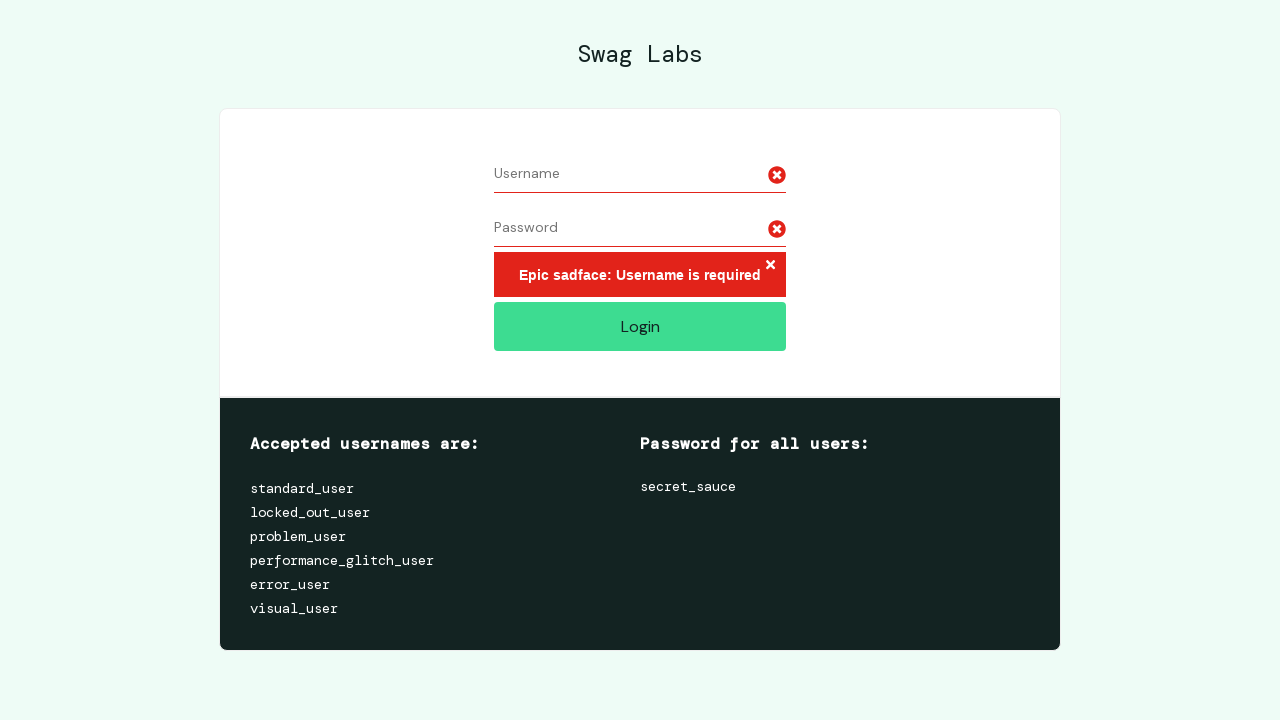

Error message element is present and visible
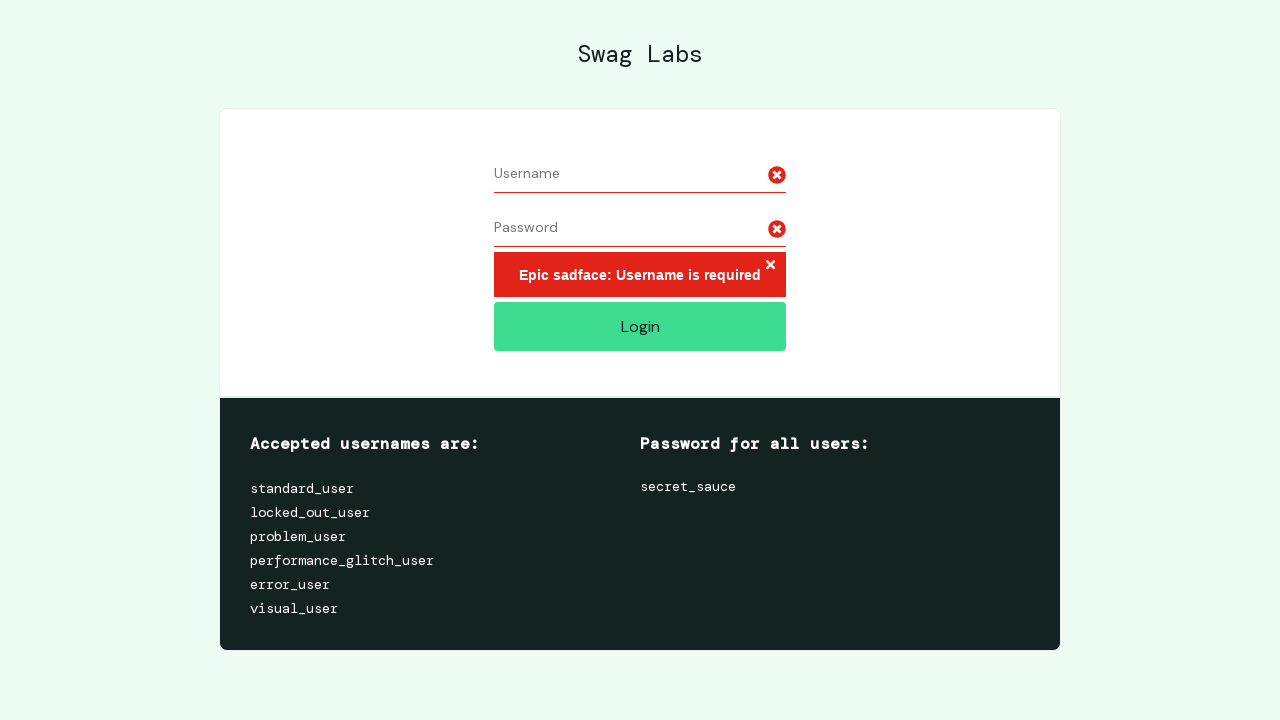

Verified error message displays 'Epic sadface: Username is required'
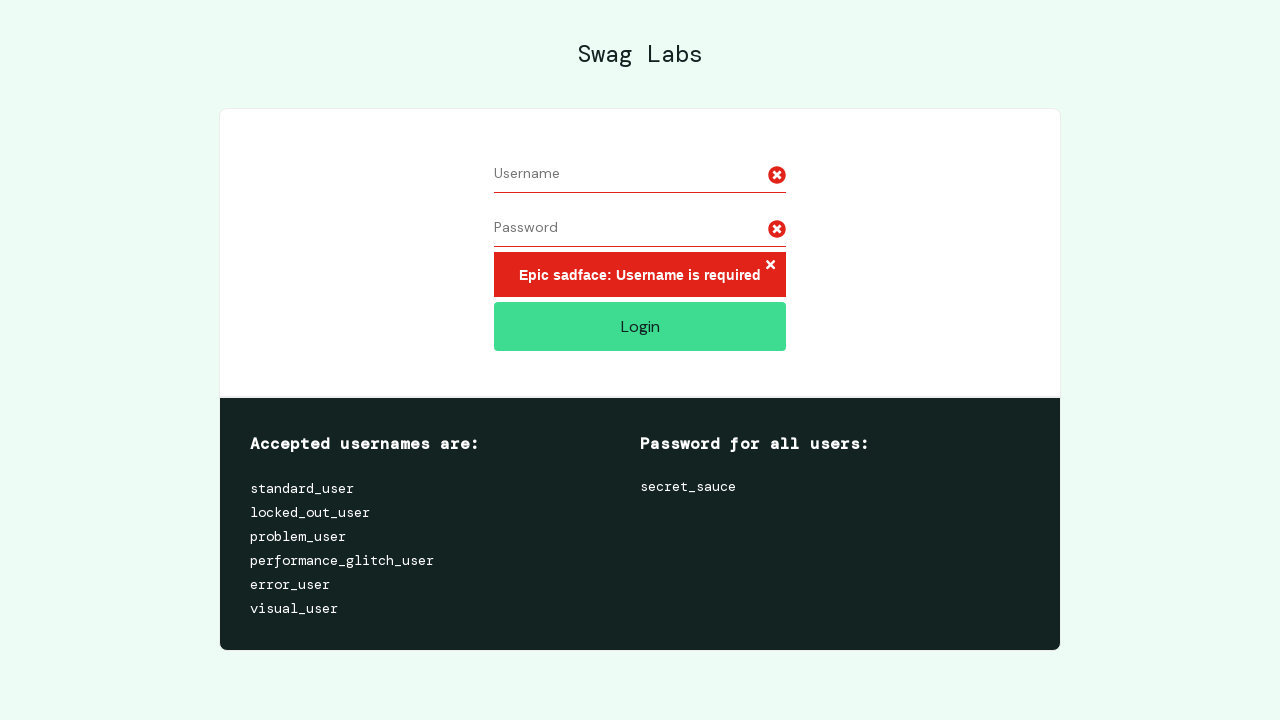

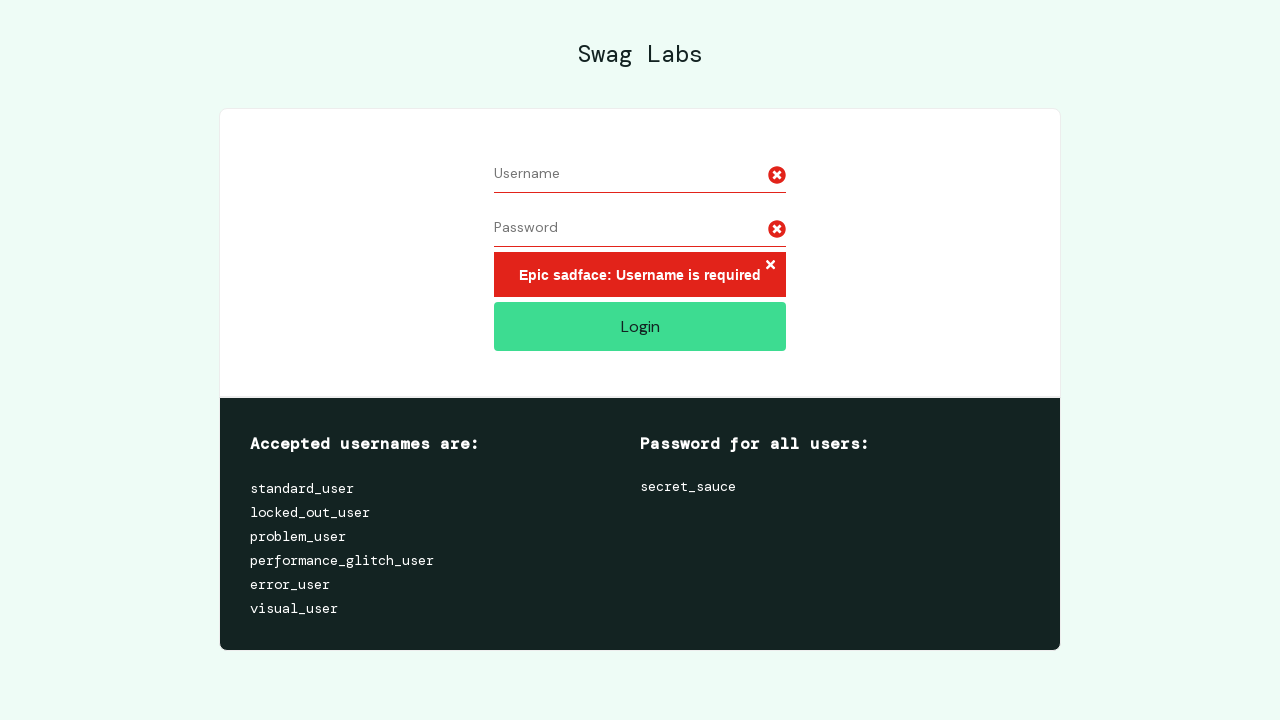